Tests basic browser navigation capabilities by clicking a link in the login panel area, then performing back, forward, and refresh operations on the ParaBank demo site.

Starting URL: https://parabank.parasoft.com

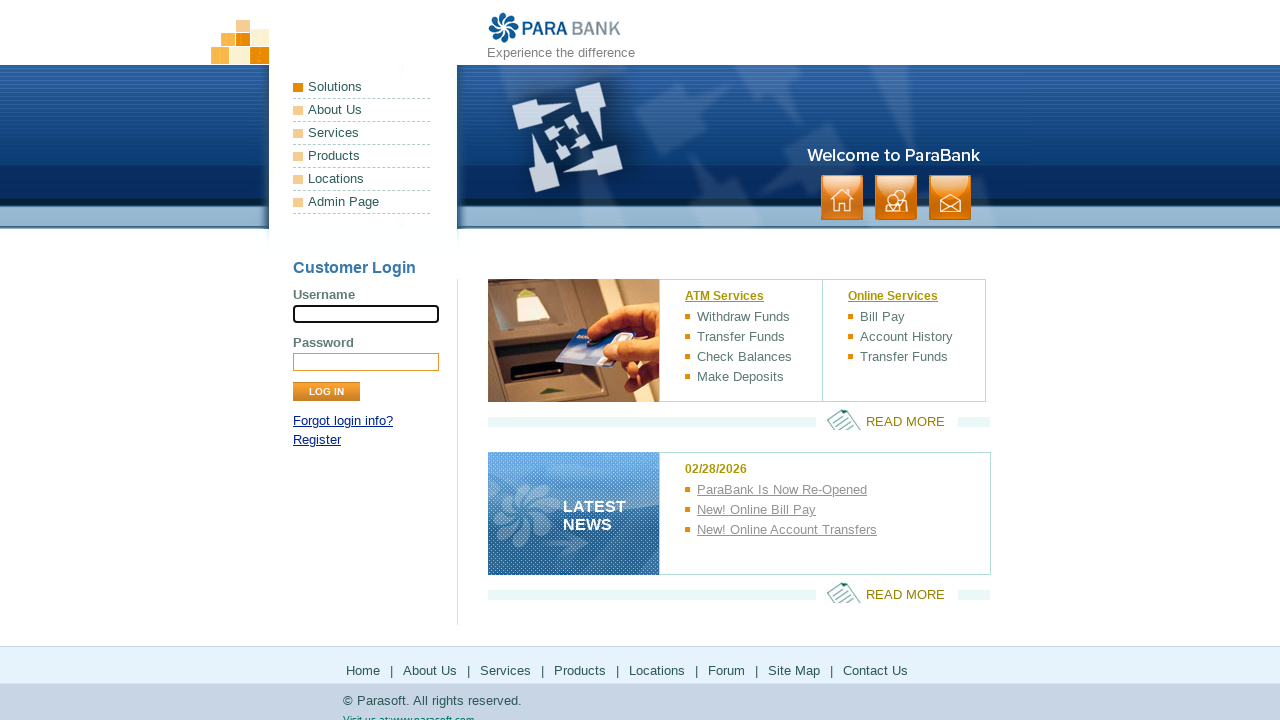

Clicked link in login panel at (317, 440) on xpath=//*[@id='loginPanel']/p[2]/a
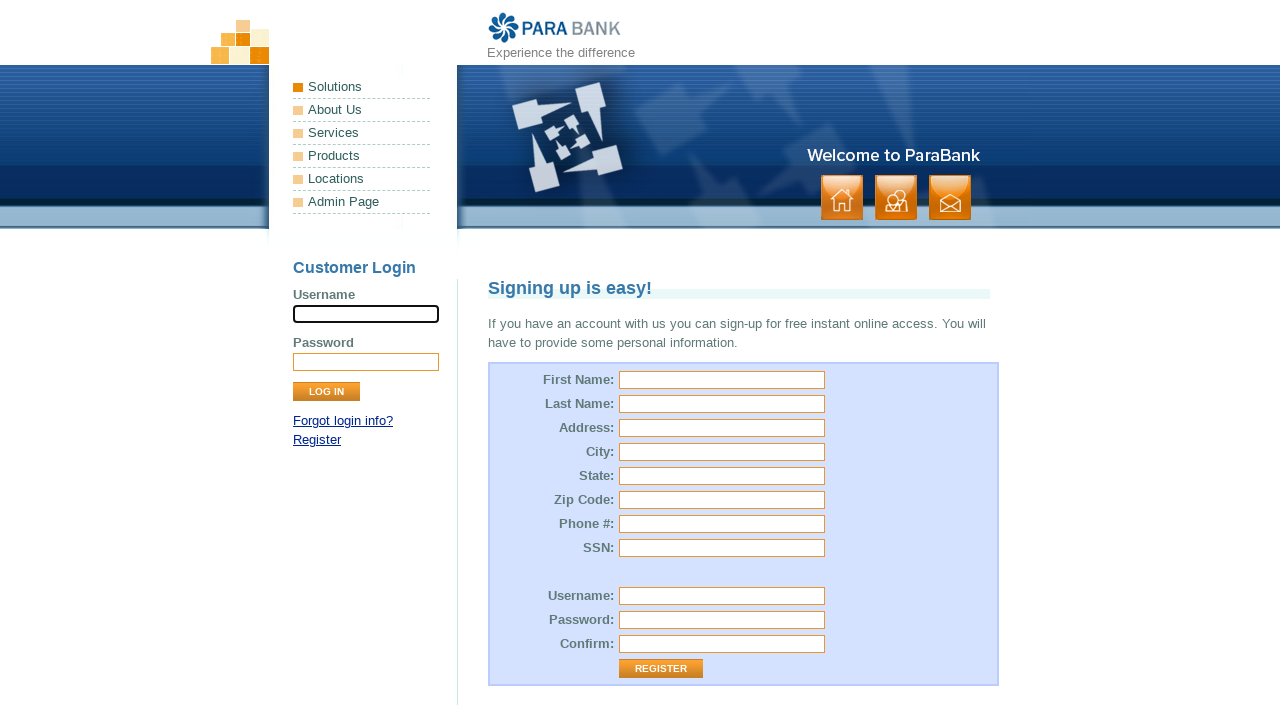

Page loaded after clicking login panel link
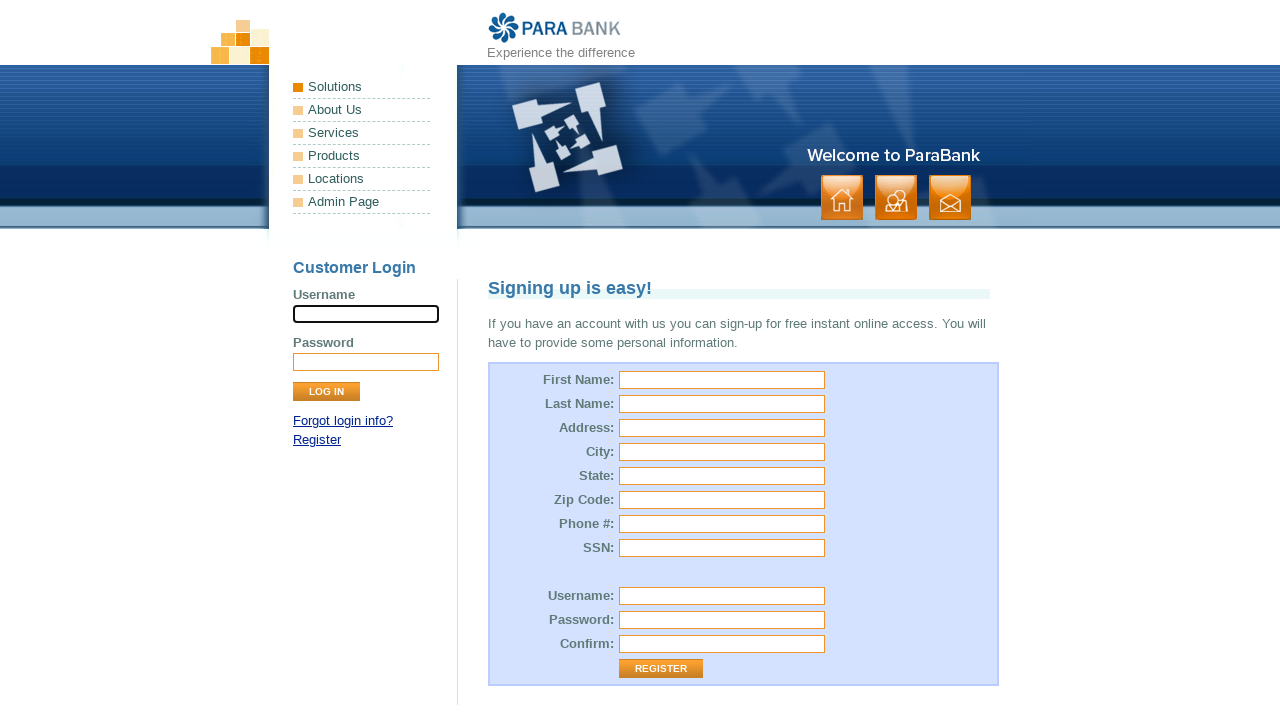

Navigated back in browser history
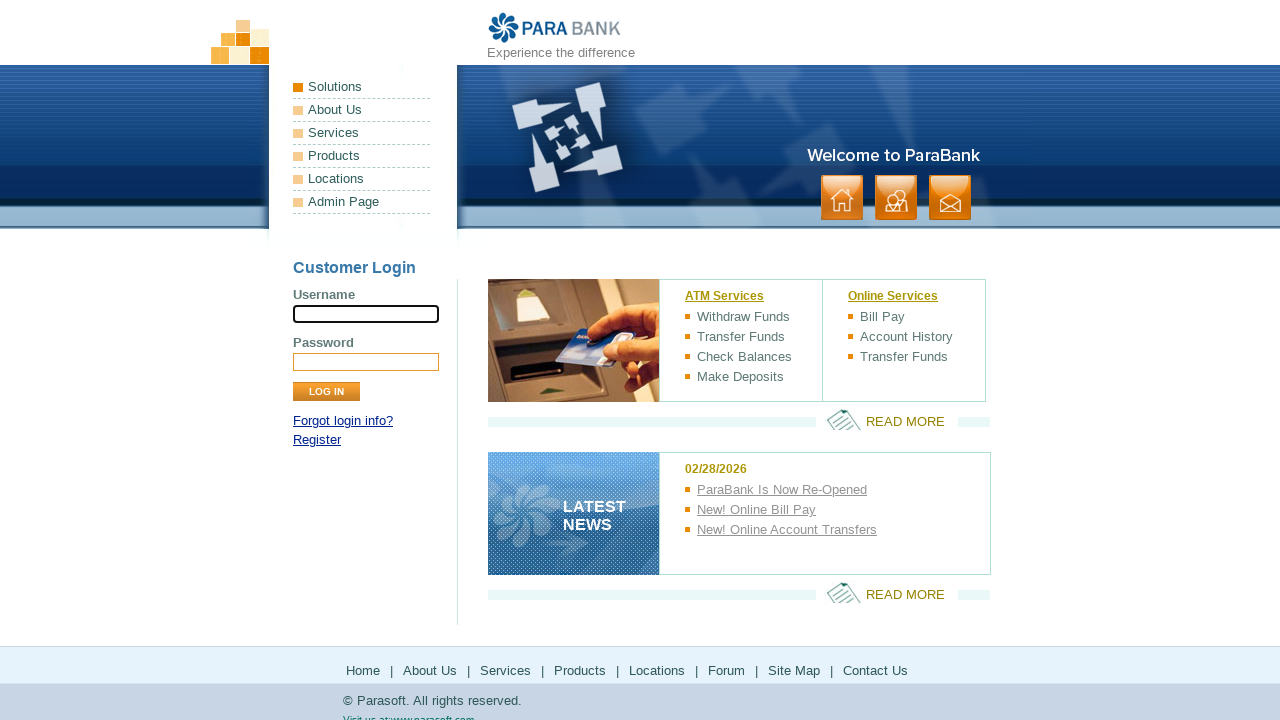

Page loaded after navigating back
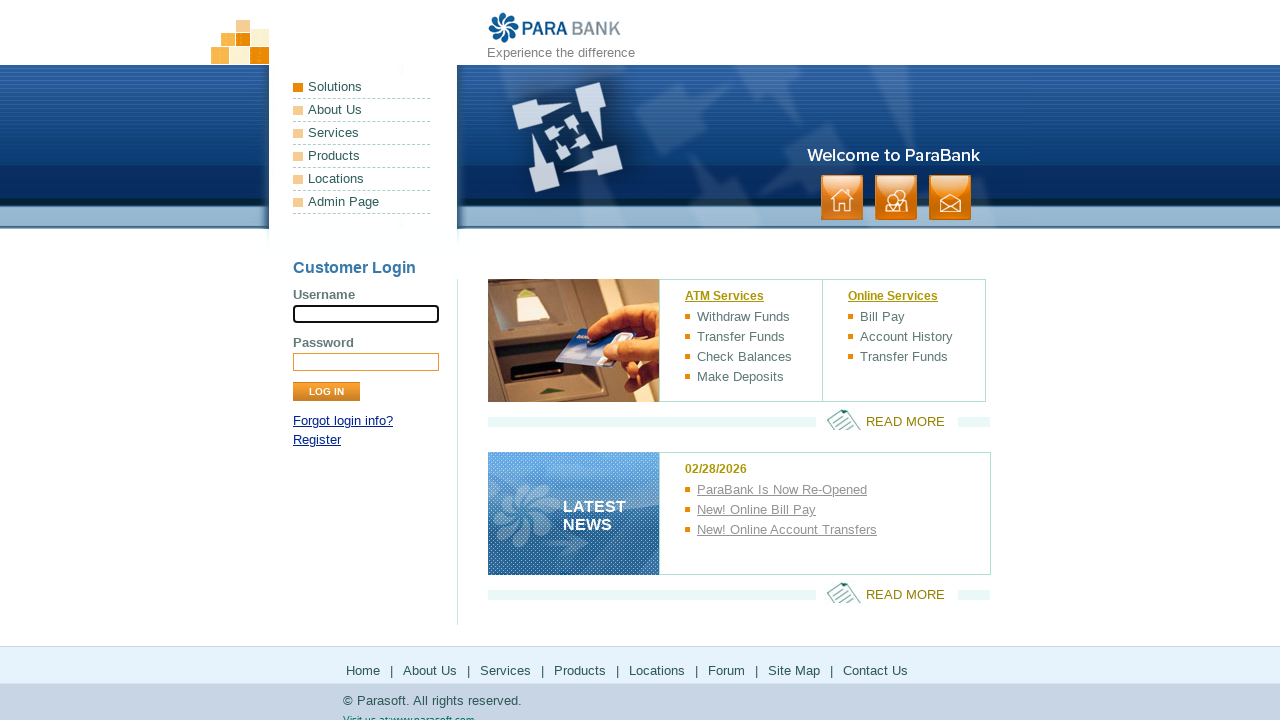

Navigated forward in browser history
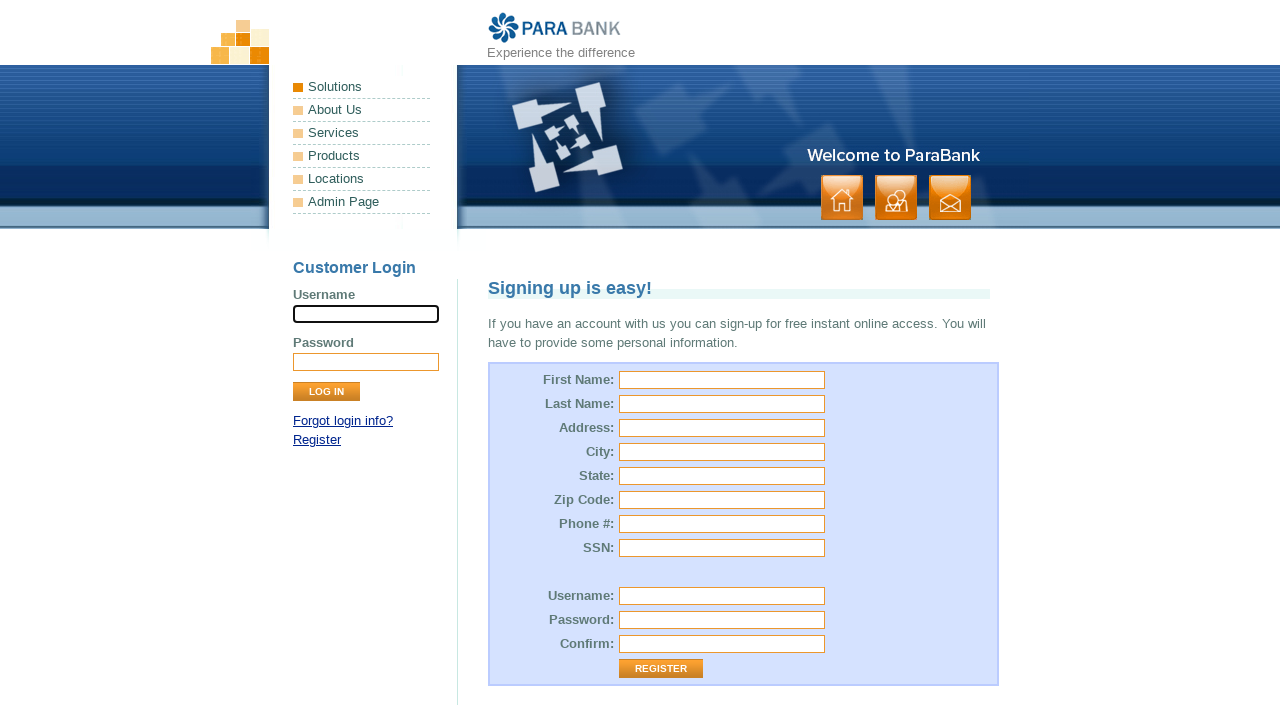

Page loaded after navigating forward
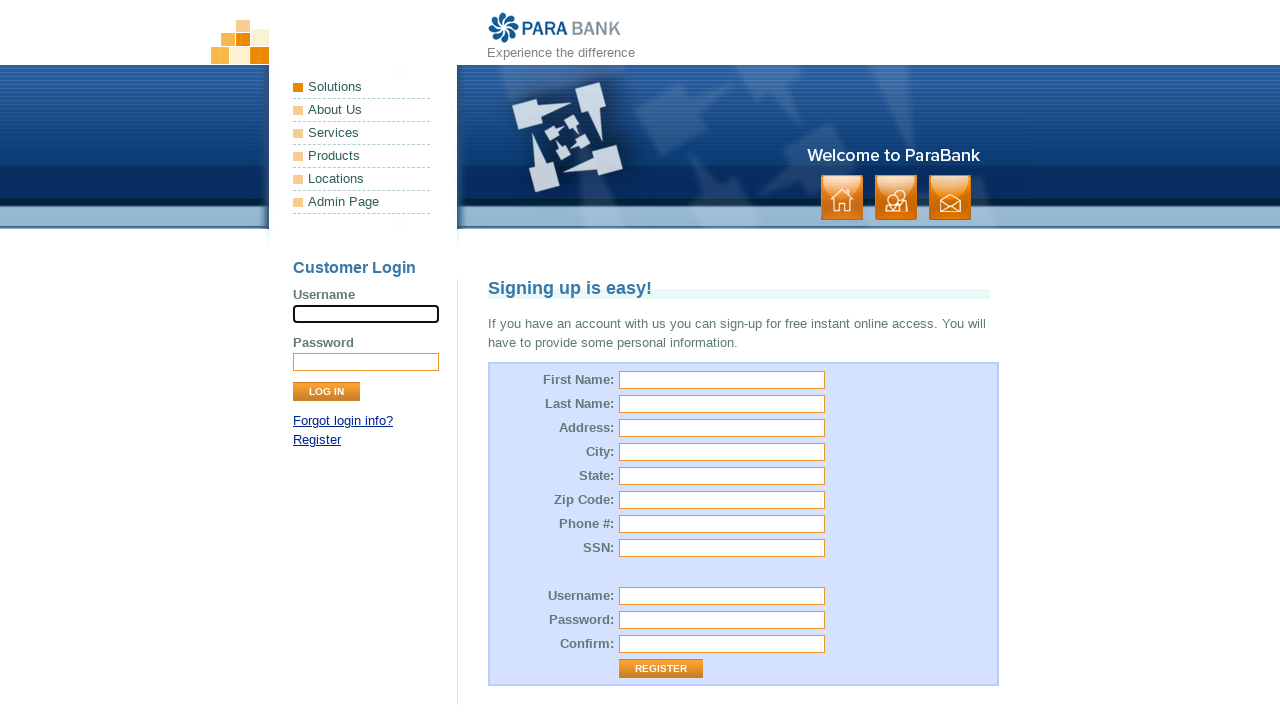

Refreshed the current page
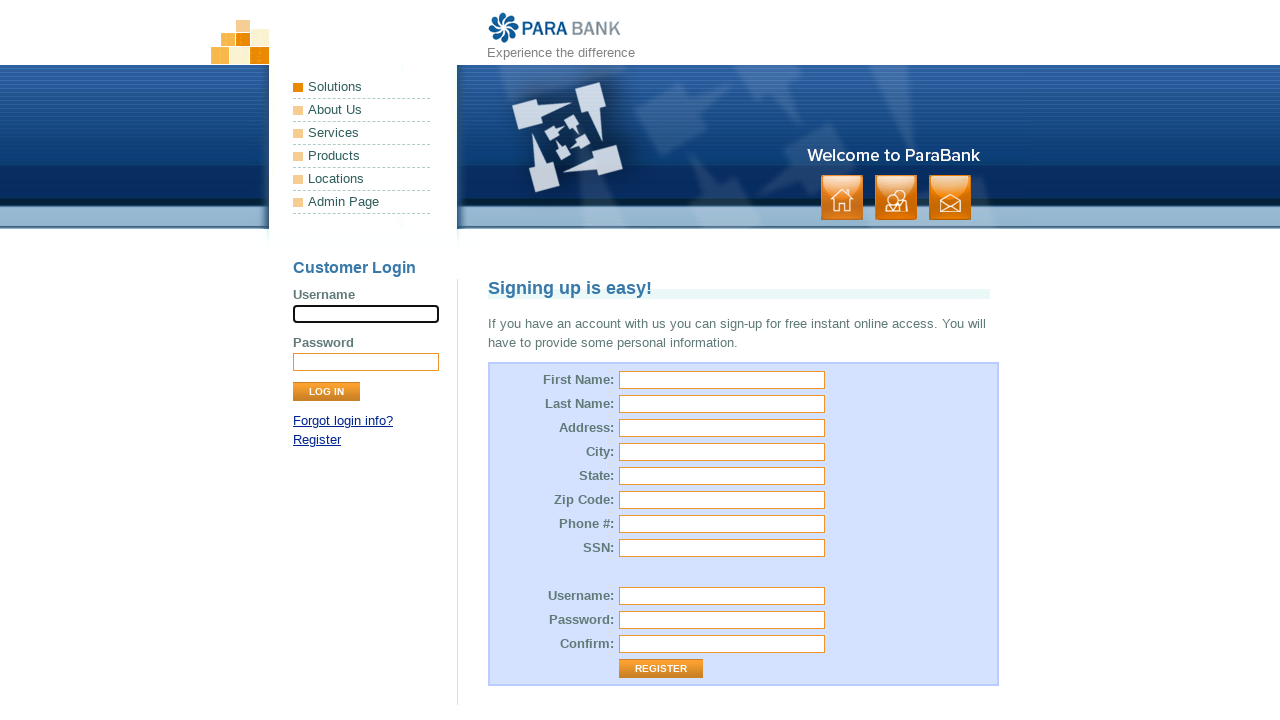

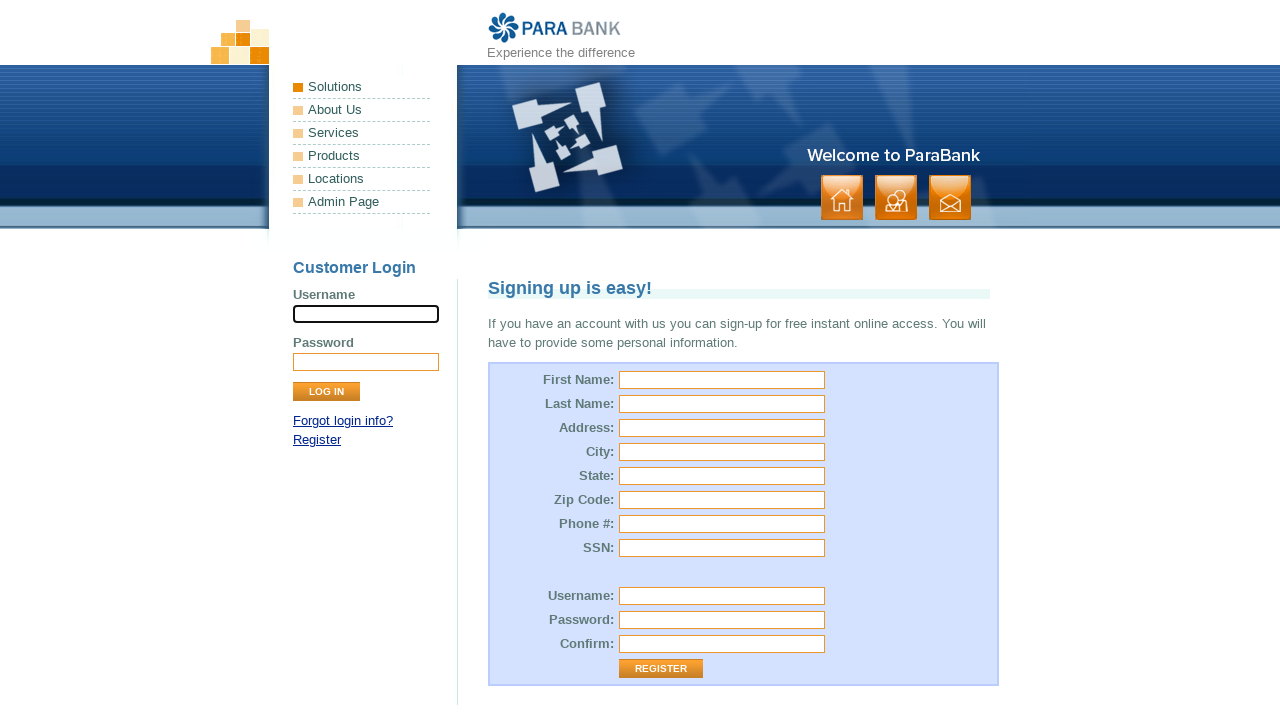